Tests multi-window functionality by opening a new browser window, navigating to a different page, extracting a course name, then switching back to the original window and filling a form field with the extracted text.

Starting URL: https://rahulshettyacademy.com/angularpractice/

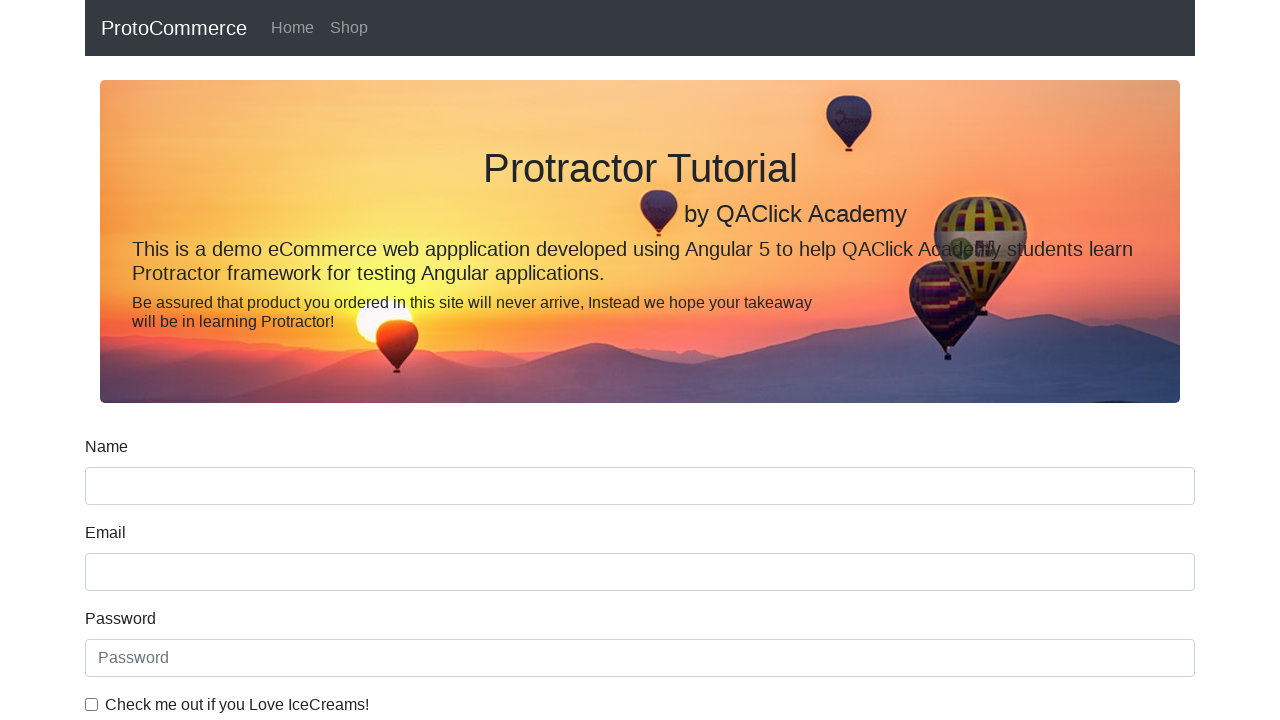

Opened a new browser window/tab
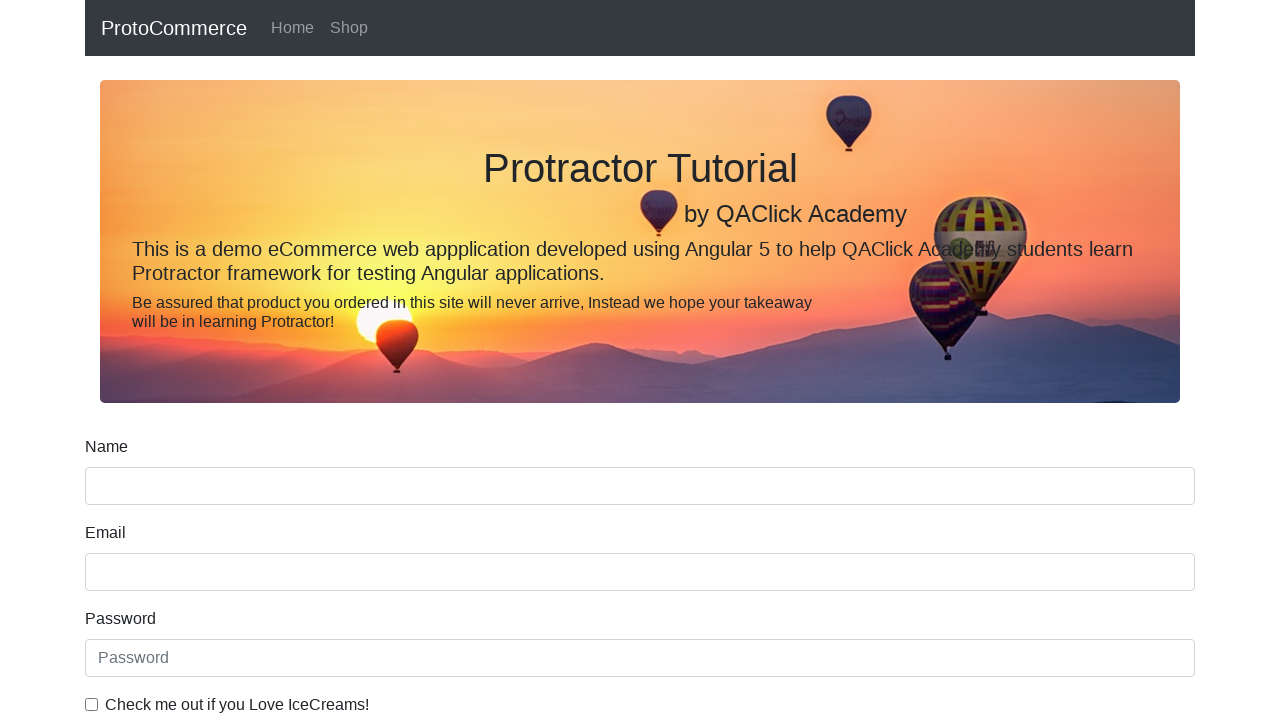

Navigated new window to https://rahulshettyacademy.com/
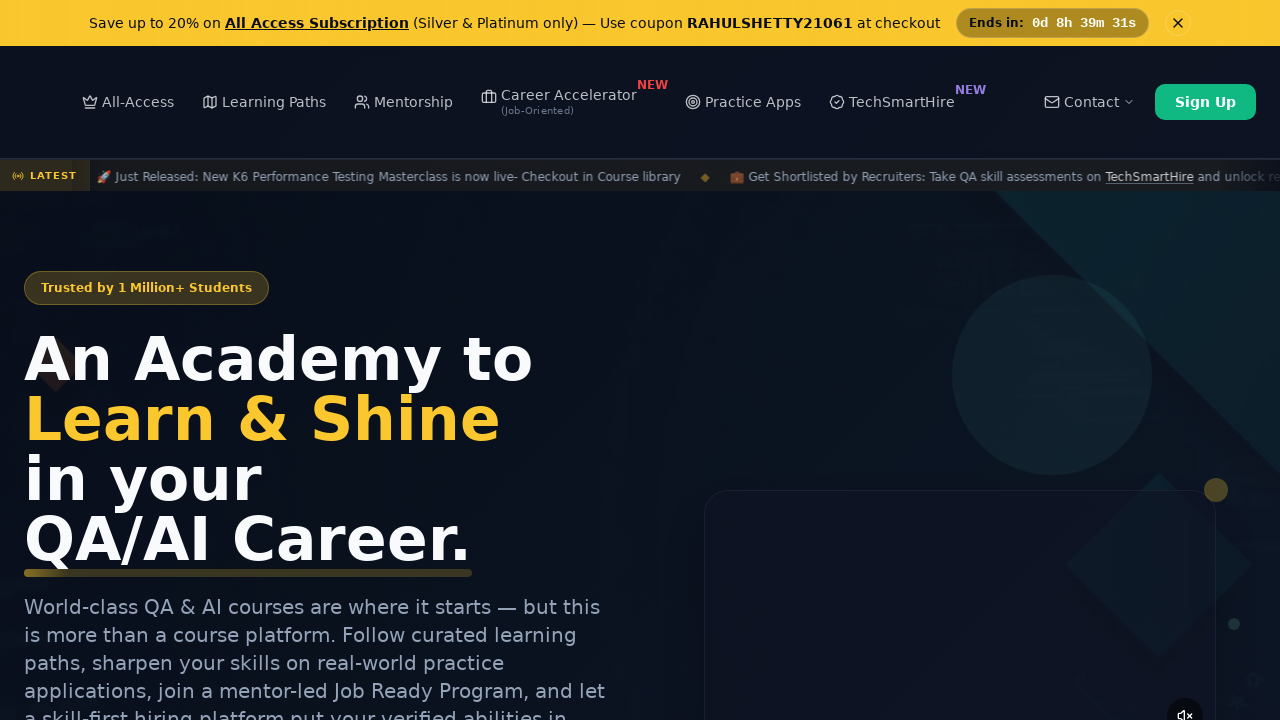

Course links loaded on new window
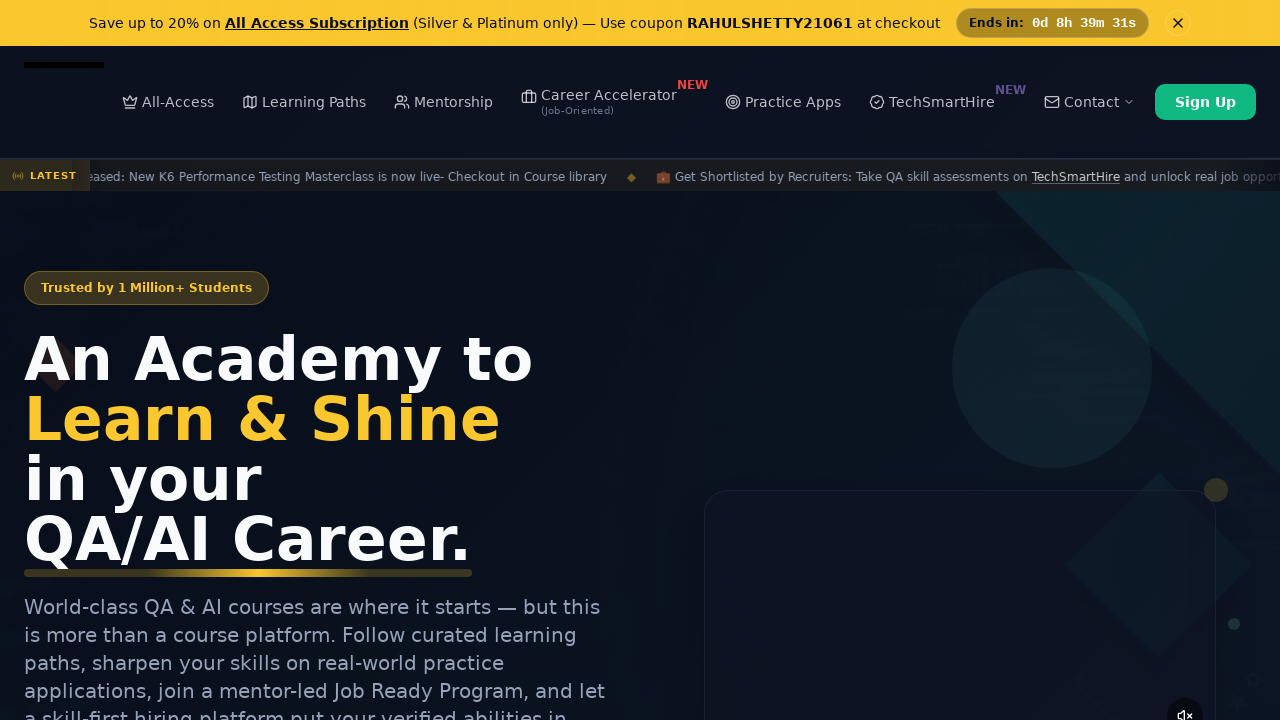

Located course link elements
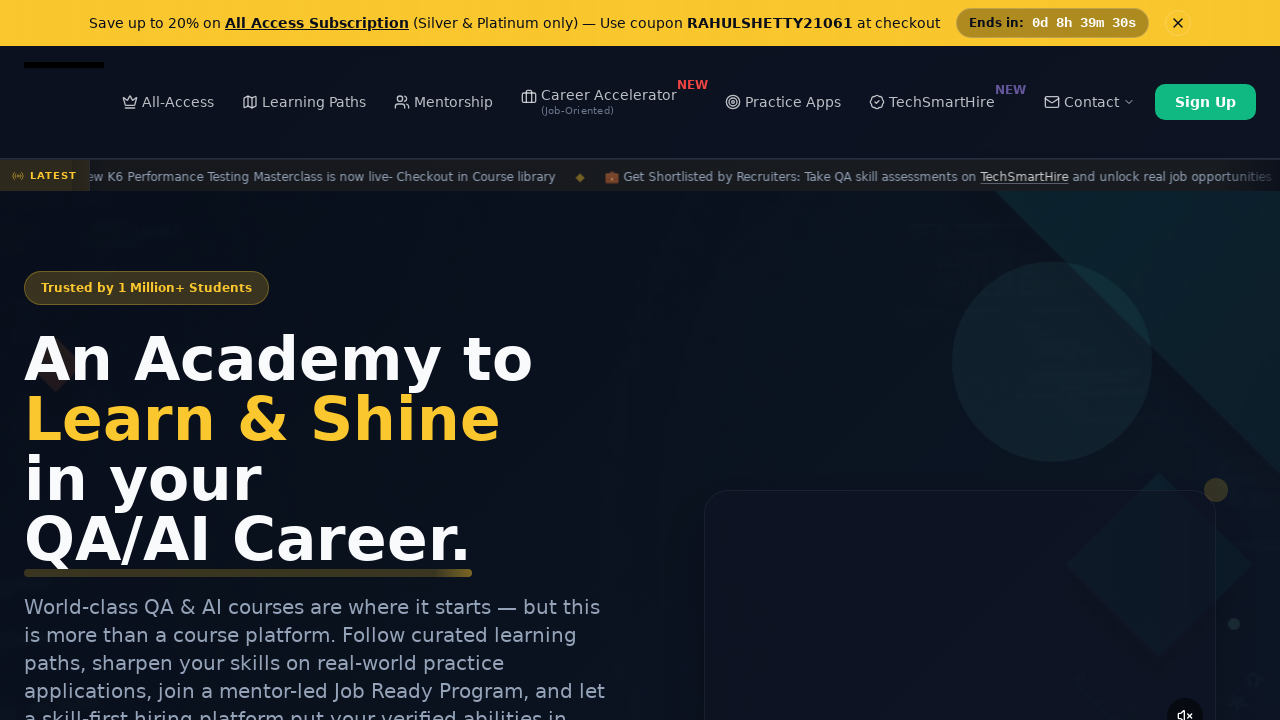

Extracted second course name: 'Playwright Testing'
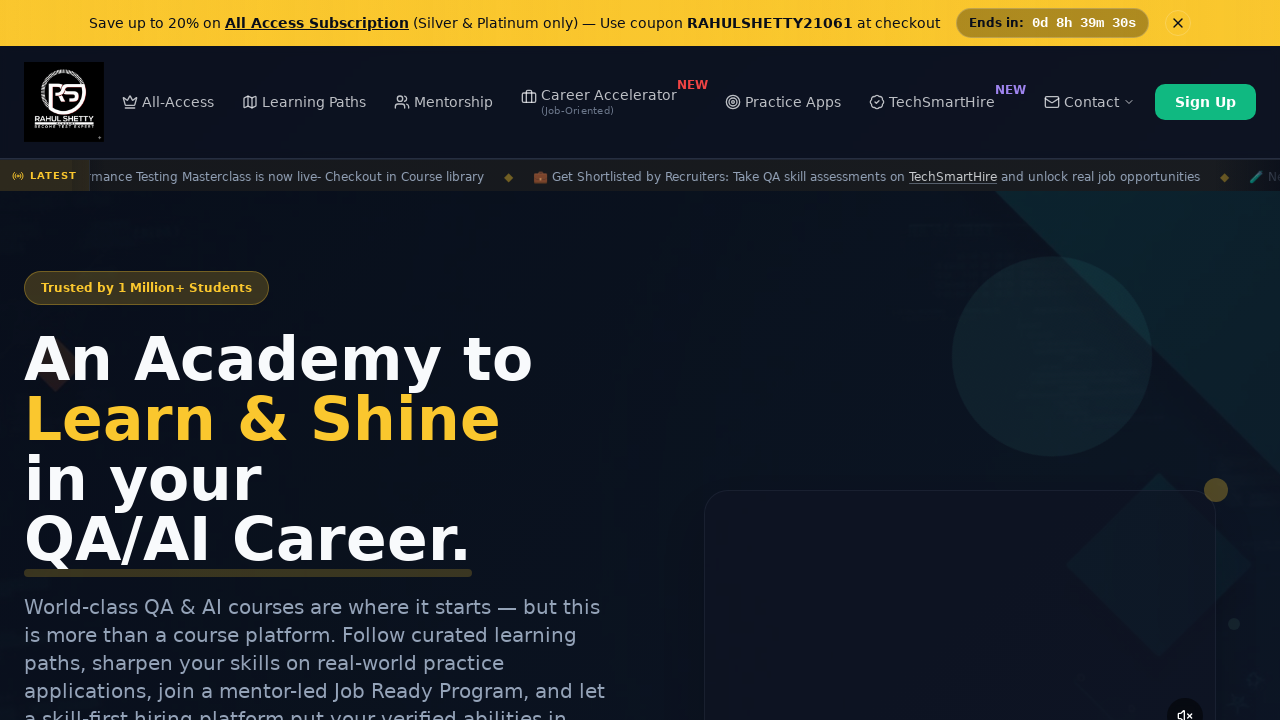

Switched back to original window
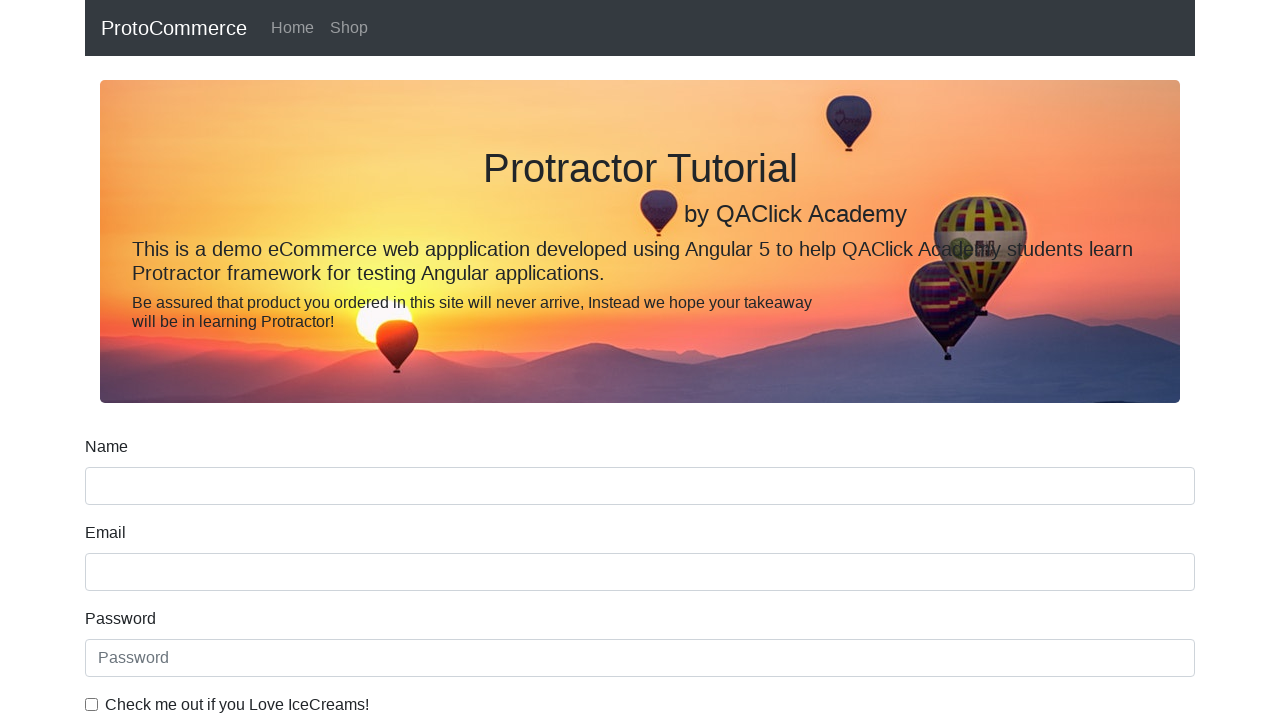

Filled name field with course name: 'Playwright Testing' on [name='name']
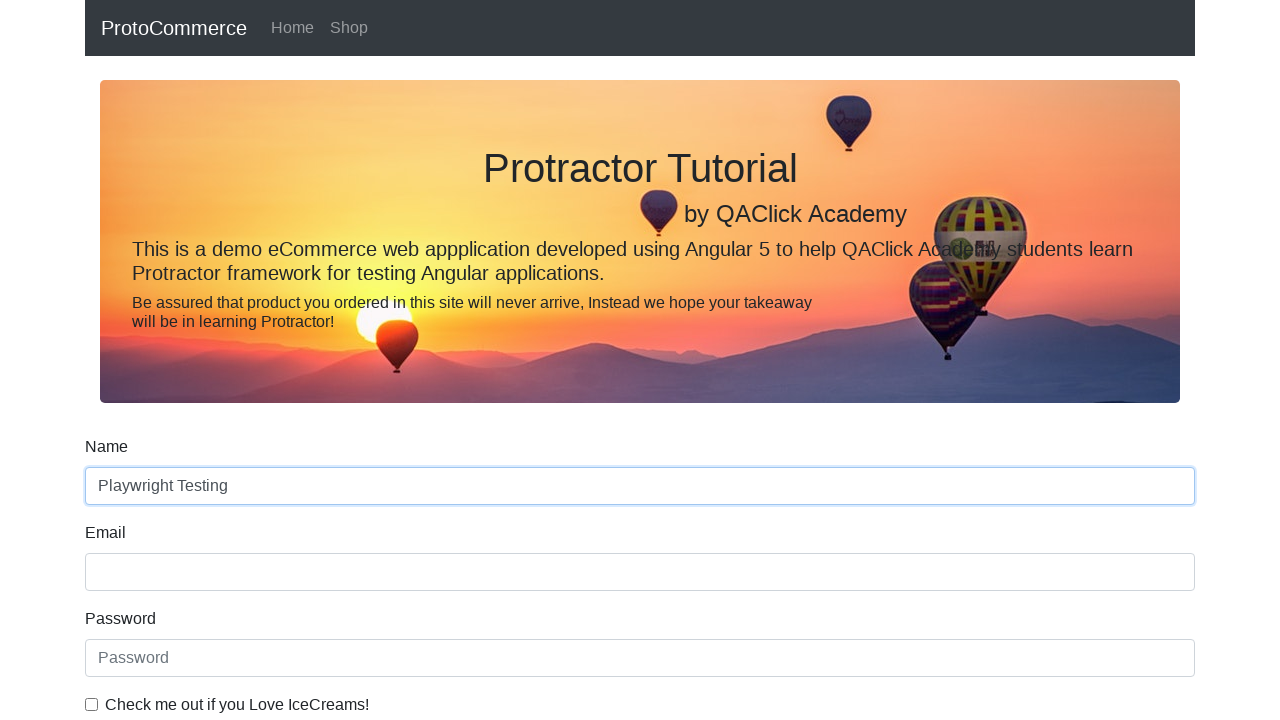

Closed the new browser window/tab
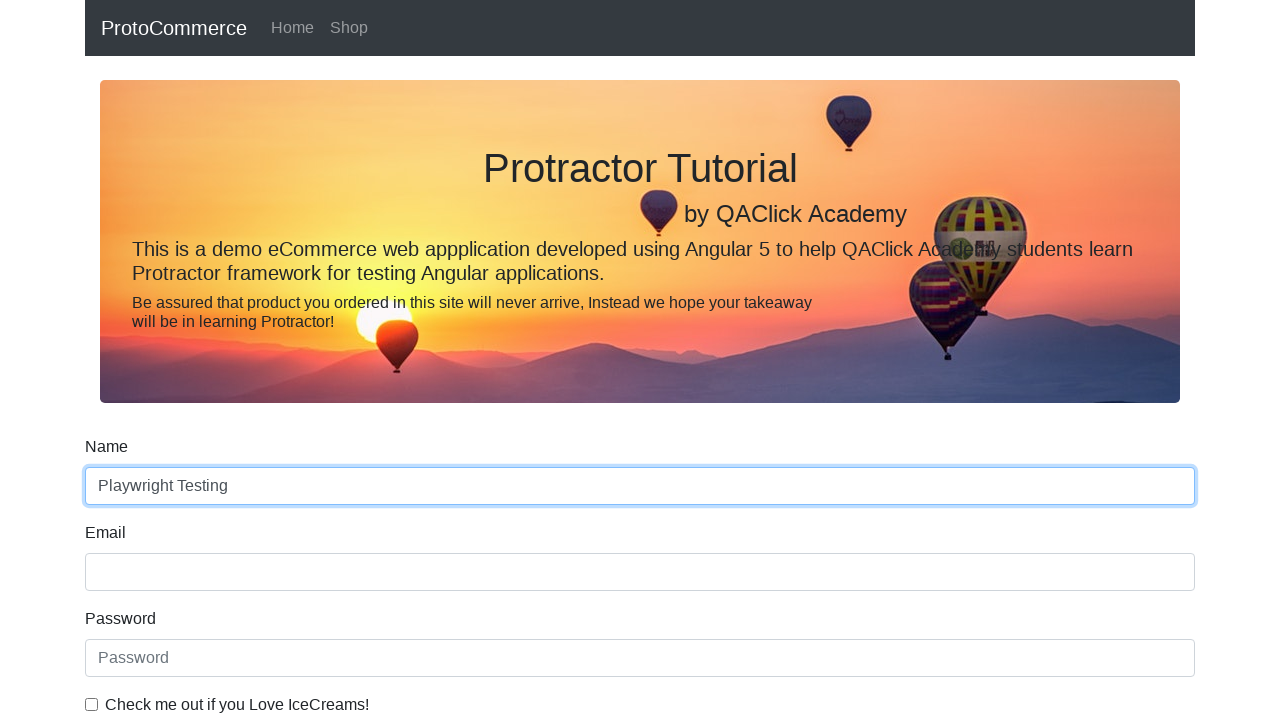

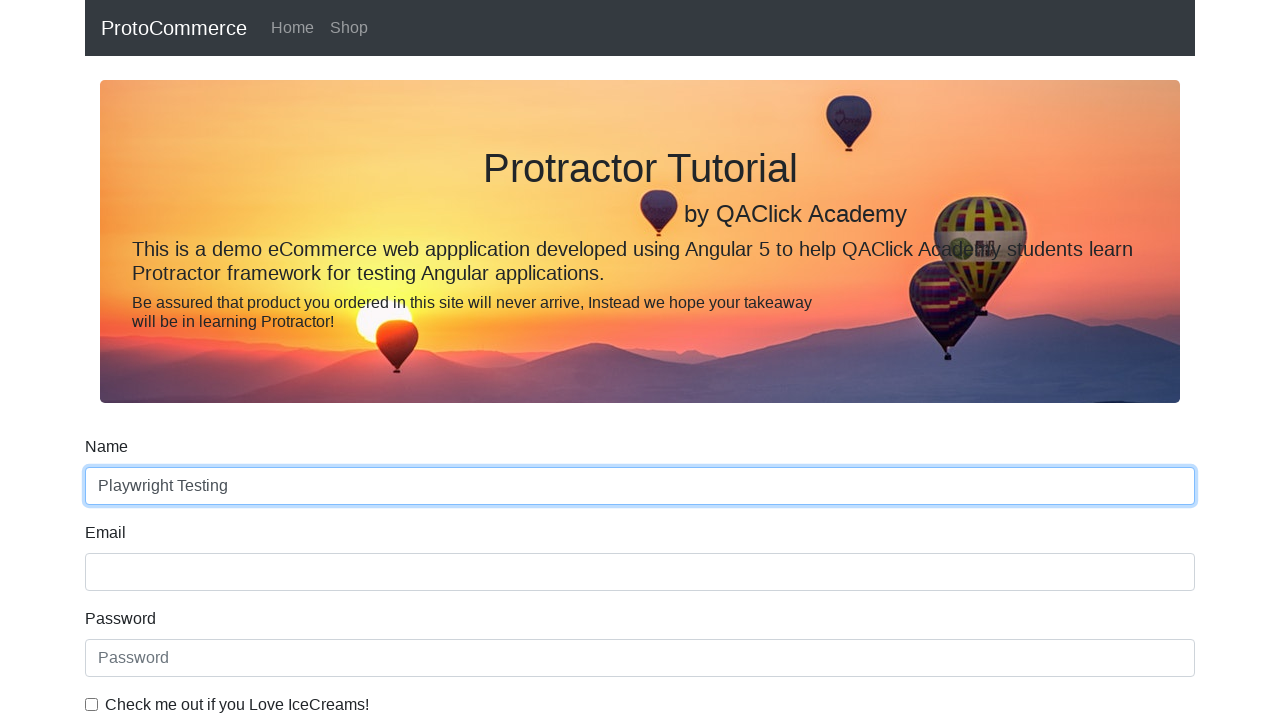